Tests email field validation by entering an invalid email address and verifying the appropriate error message is displayed.

Starting URL: https://jupiter.cloud.planittesting.com/#/

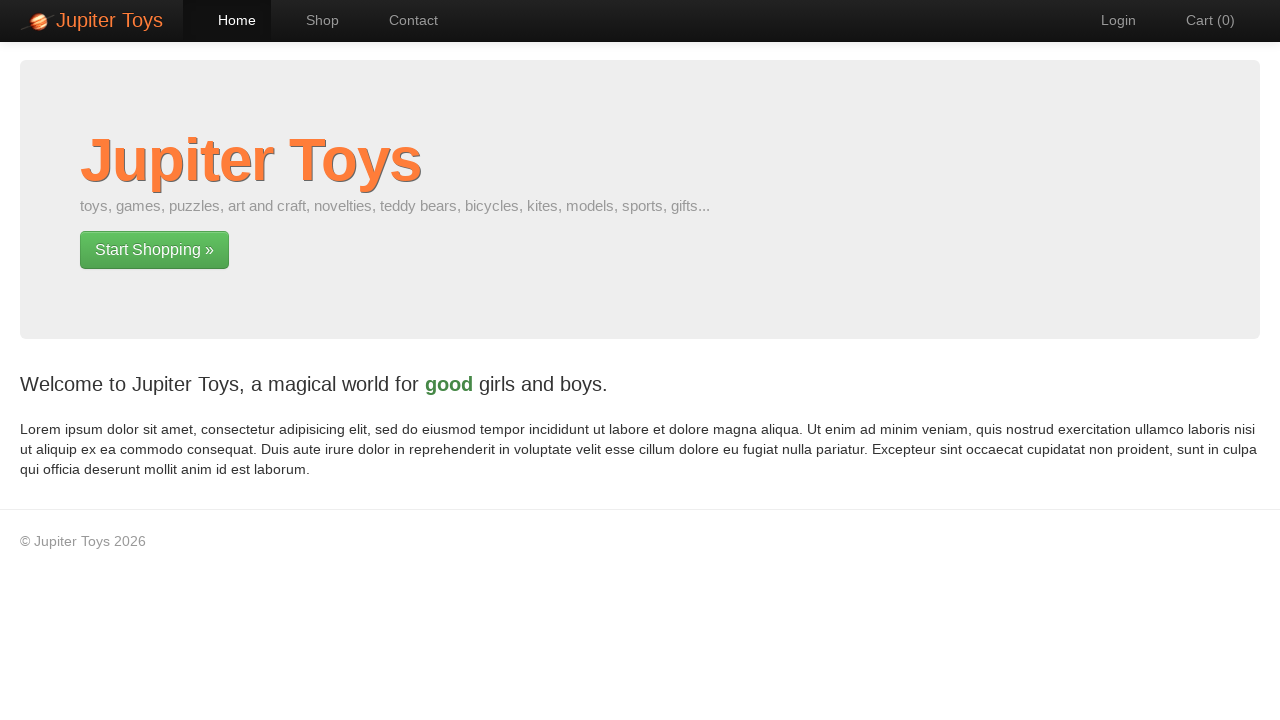

Clicked on Contact Us button at (404, 20) on xpath=//*[@id="nav-contact"]/a
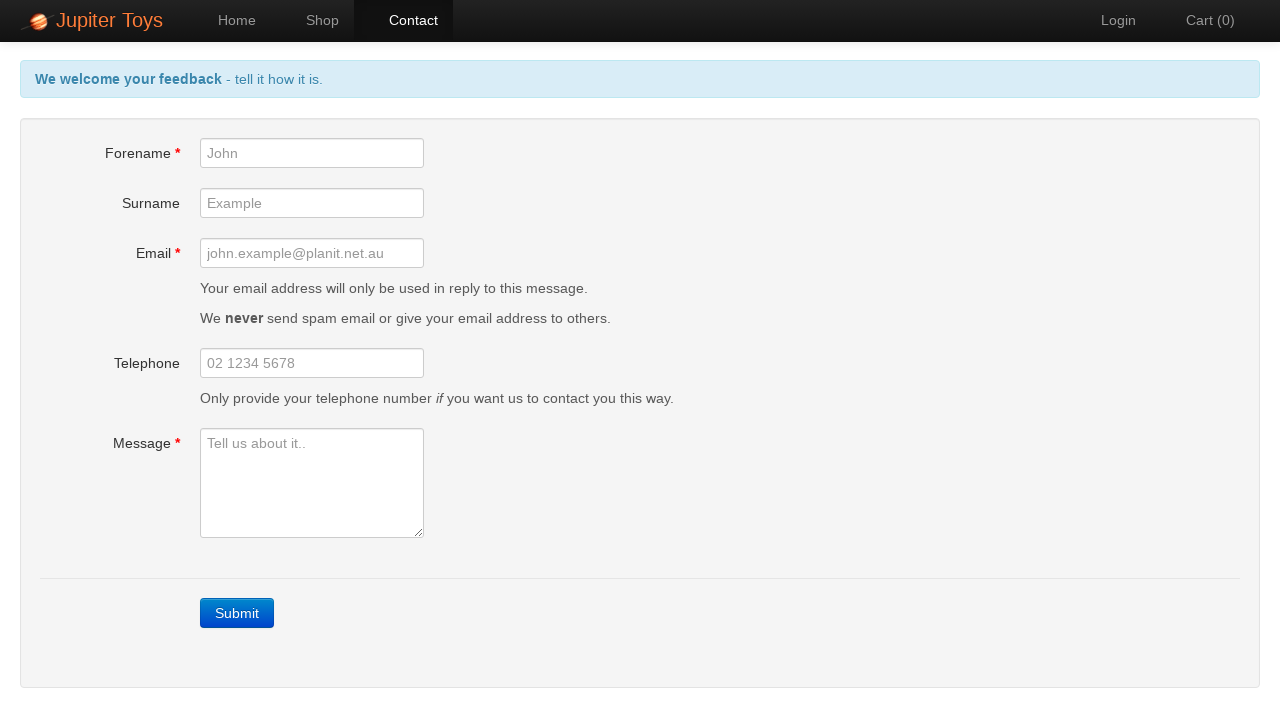

Entered invalid email address 'invalid_email' in email field on #email
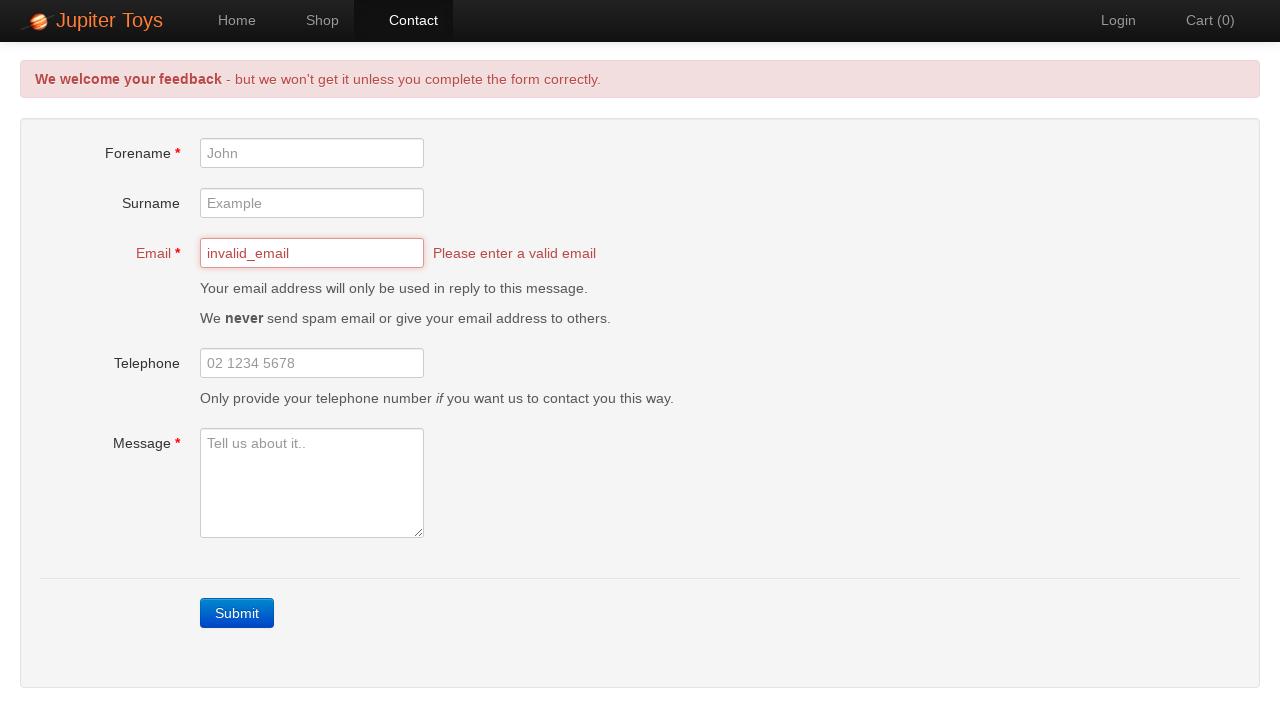

Email validation error message appeared
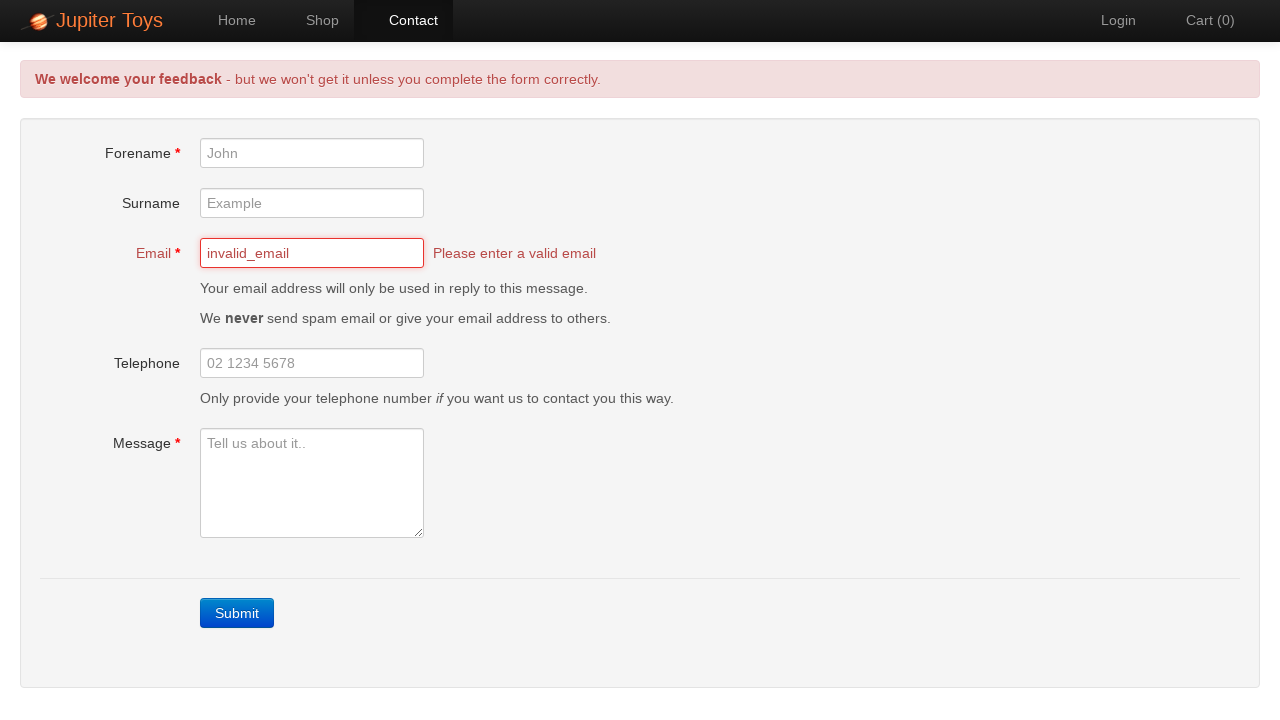

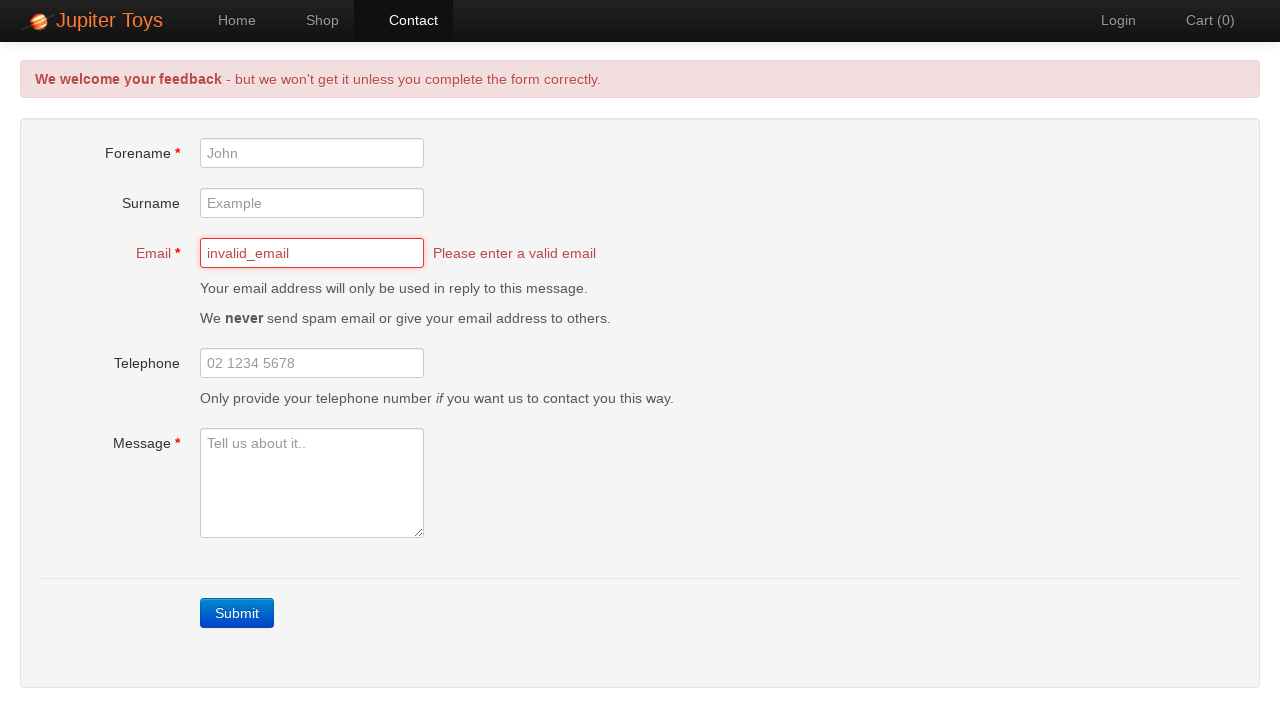